Tests passenger dropdown functionality by opening the dropdown, incrementing the adult count 4 times (from 1 to 5), closing the dropdown, and verifying the selection shows "5 Adult"

Starting URL: https://rahulshettyacademy.com/dropdownsPractise/

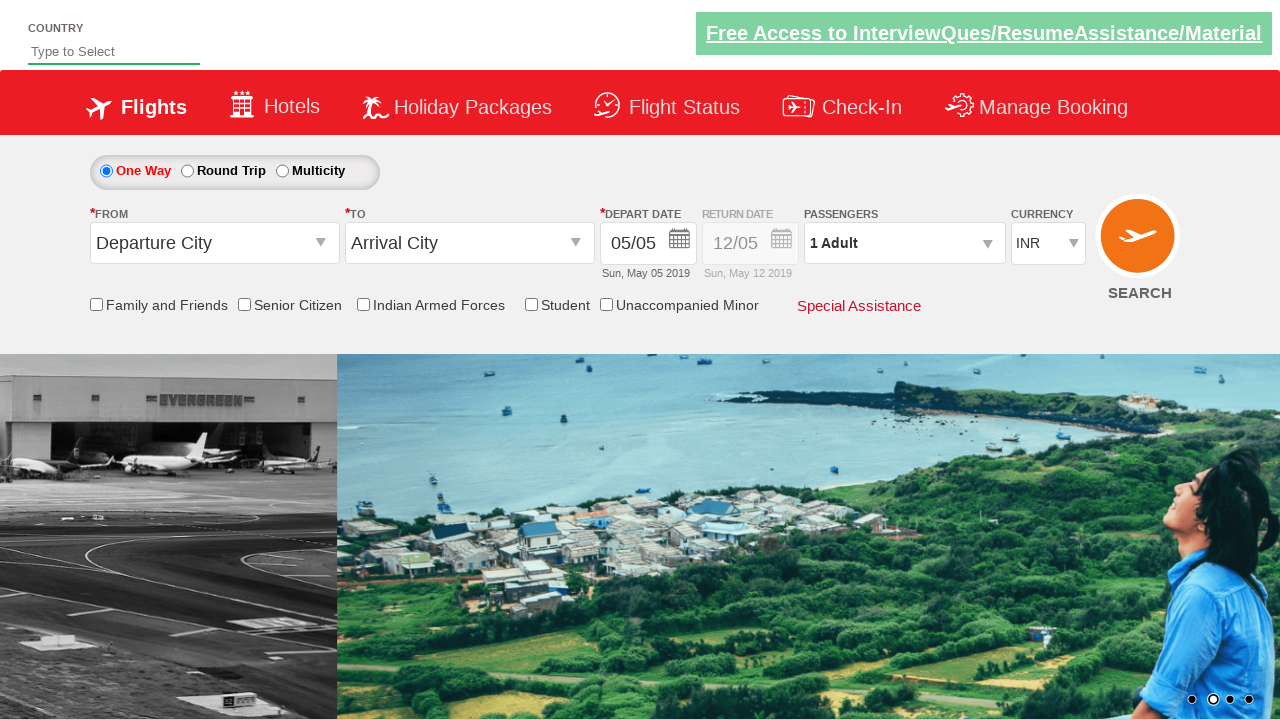

Clicked on passenger info dropdown to open it at (904, 243) on #divpaxinfo
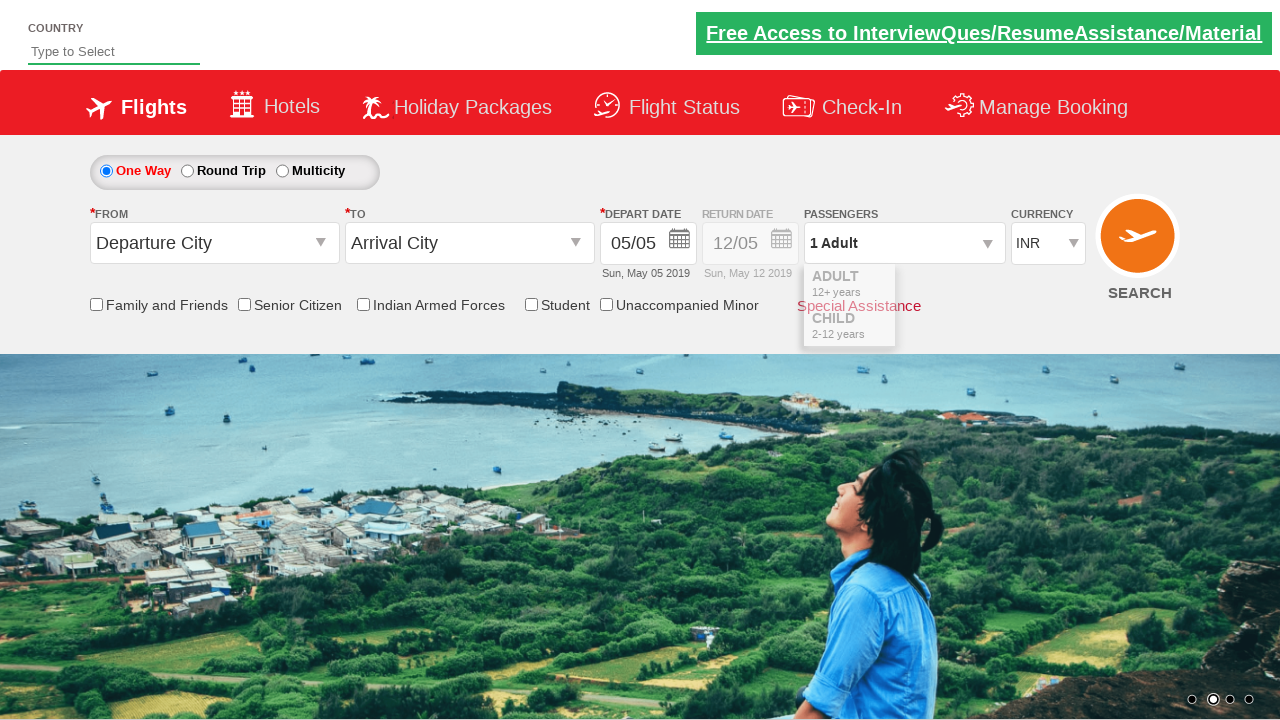

Increment adult button is now visible in dropdown
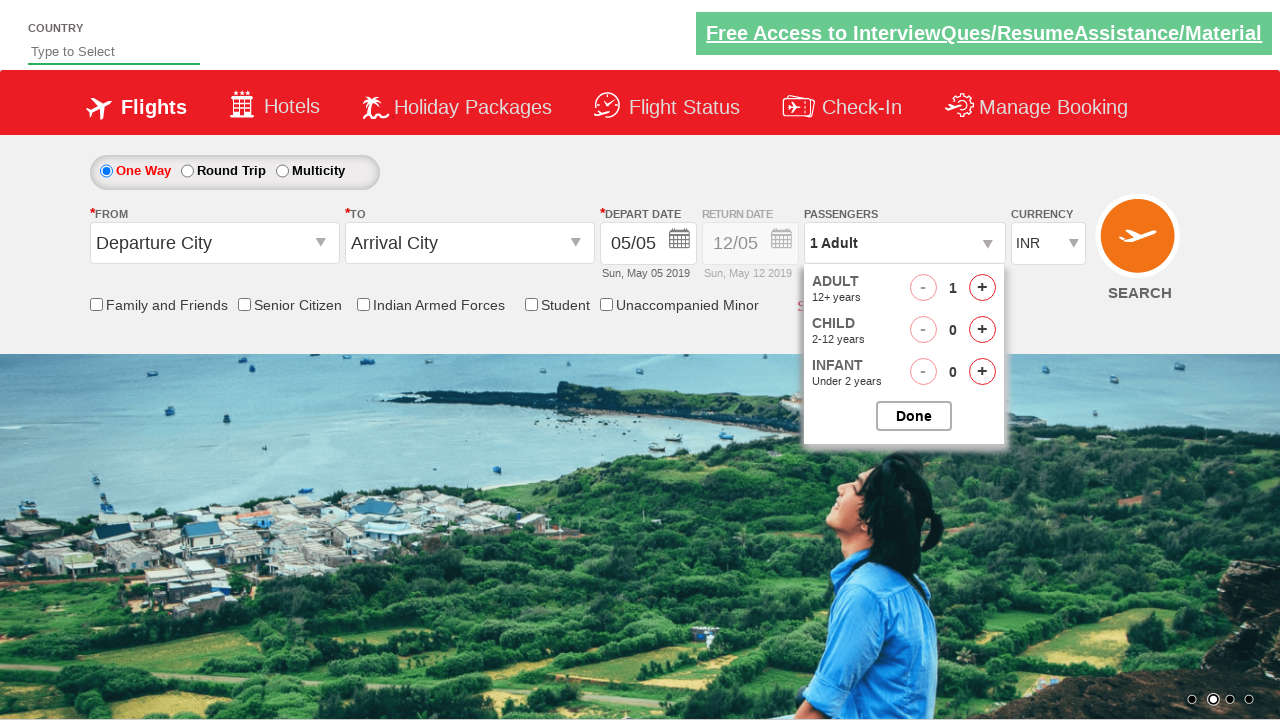

Clicked increment adult button (iteration 1 of 4) at (982, 288) on #hrefIncAdt
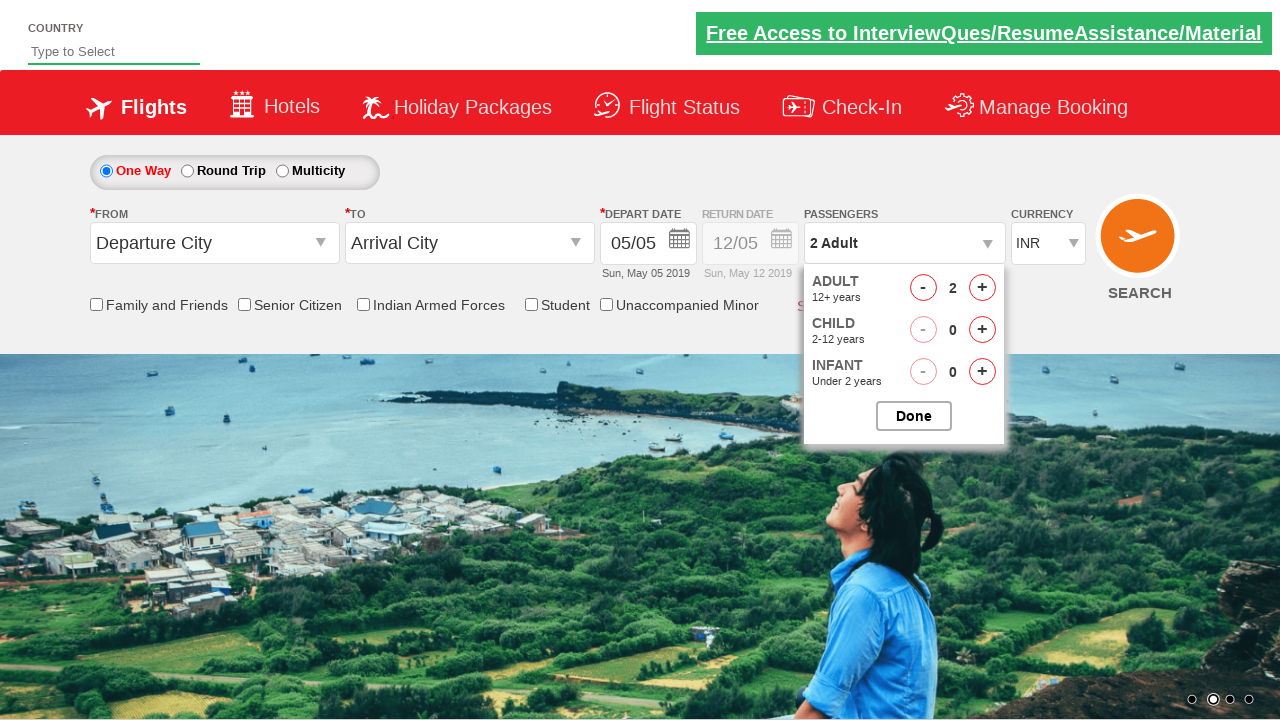

Clicked increment adult button (iteration 2 of 4) at (982, 288) on #hrefIncAdt
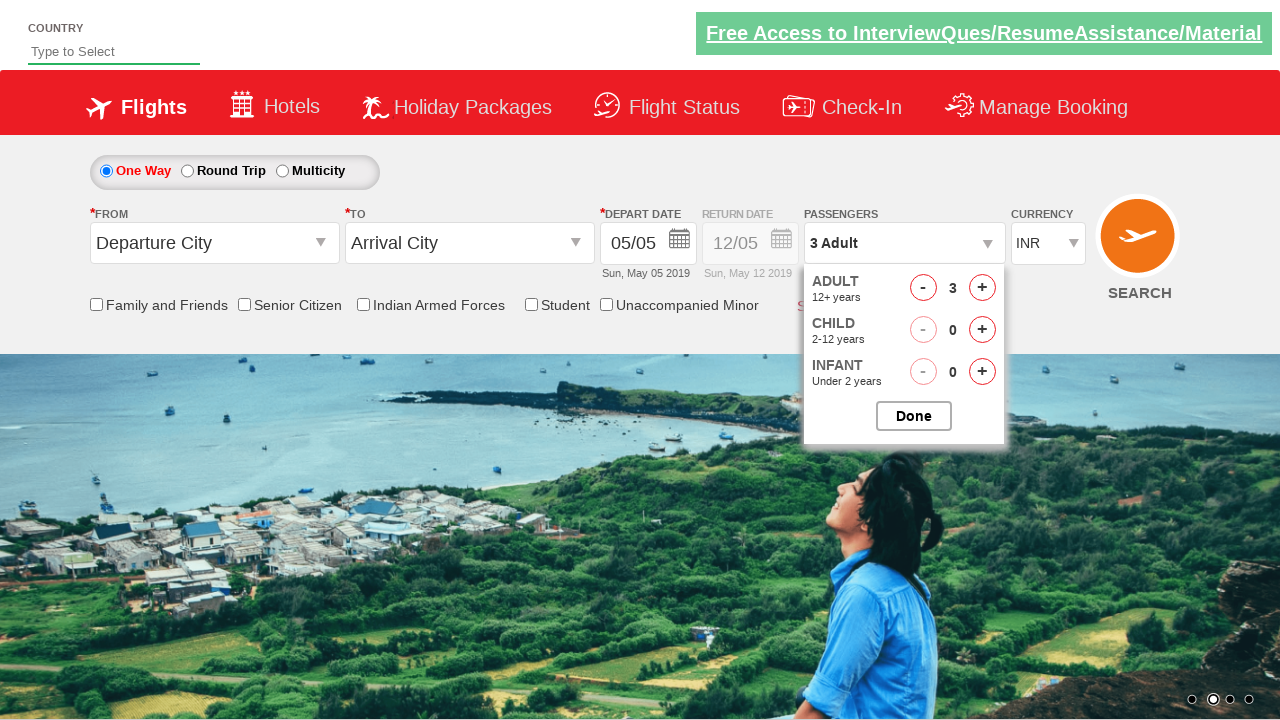

Clicked increment adult button (iteration 3 of 4) at (982, 288) on #hrefIncAdt
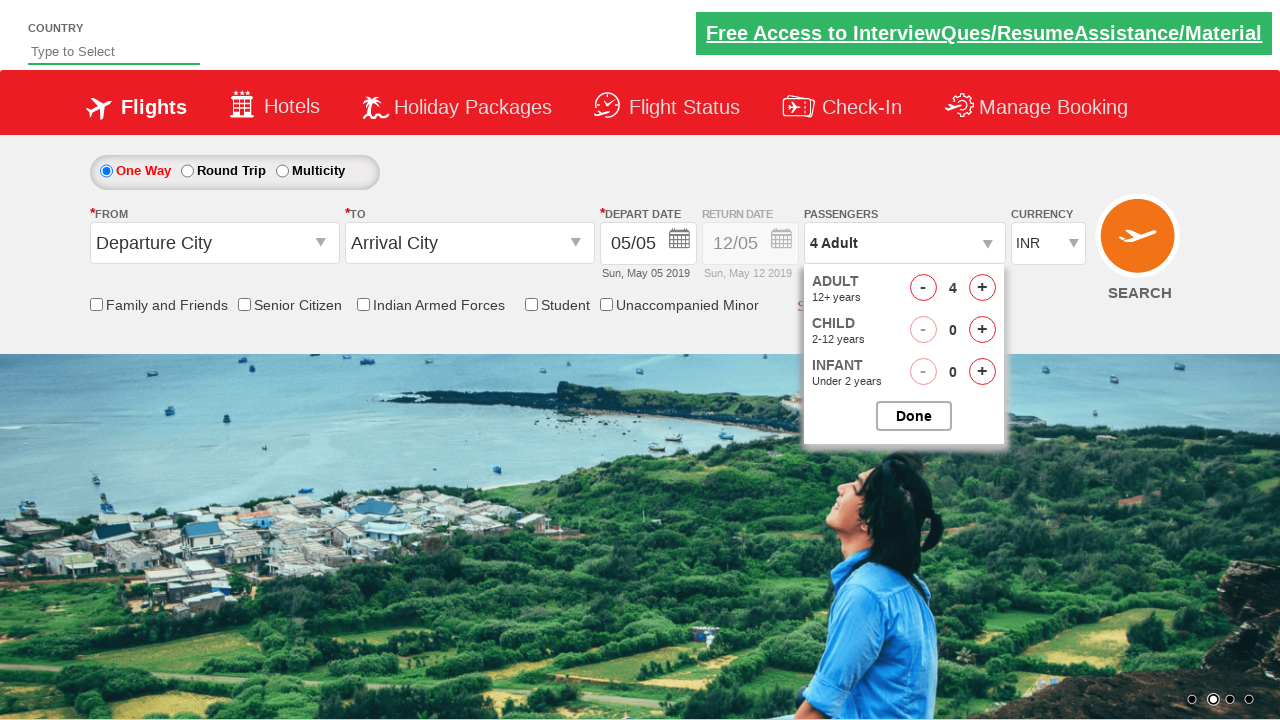

Clicked increment adult button (iteration 4 of 4) at (982, 288) on #hrefIncAdt
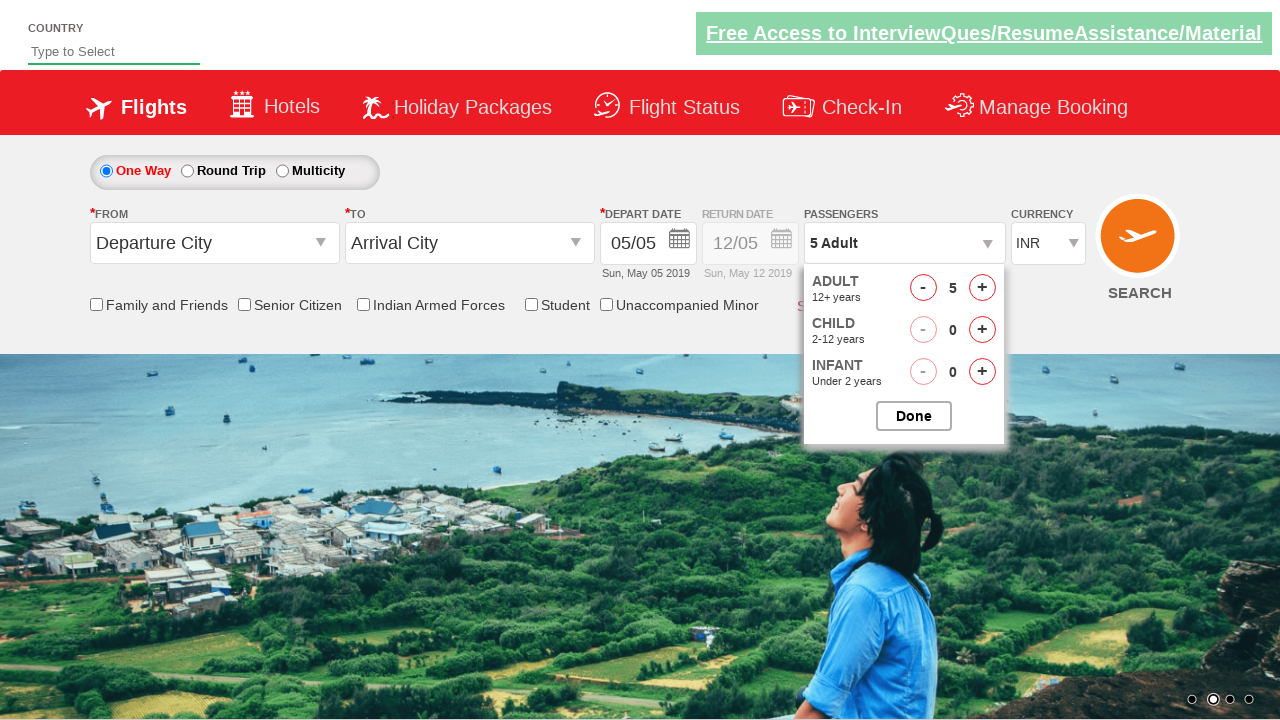

Clicked button to close passenger options dropdown at (914, 416) on #btnclosepaxoption
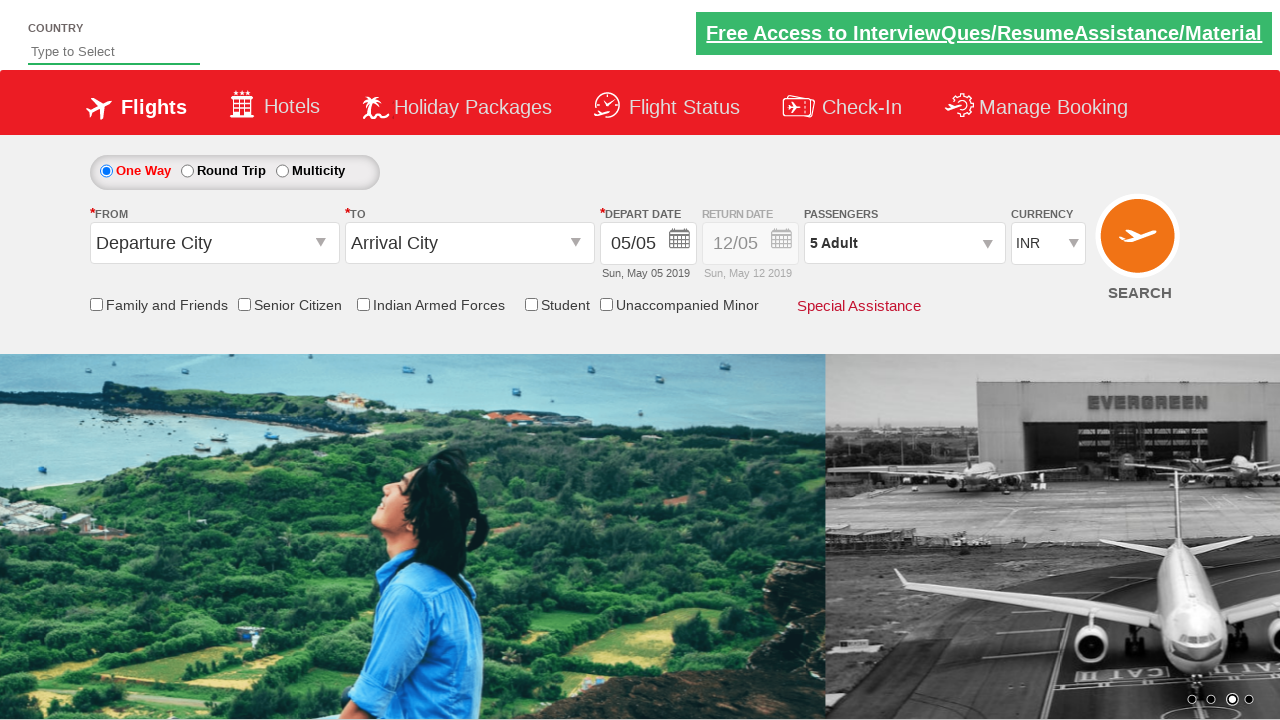

Passenger info dropdown element is ready for verification
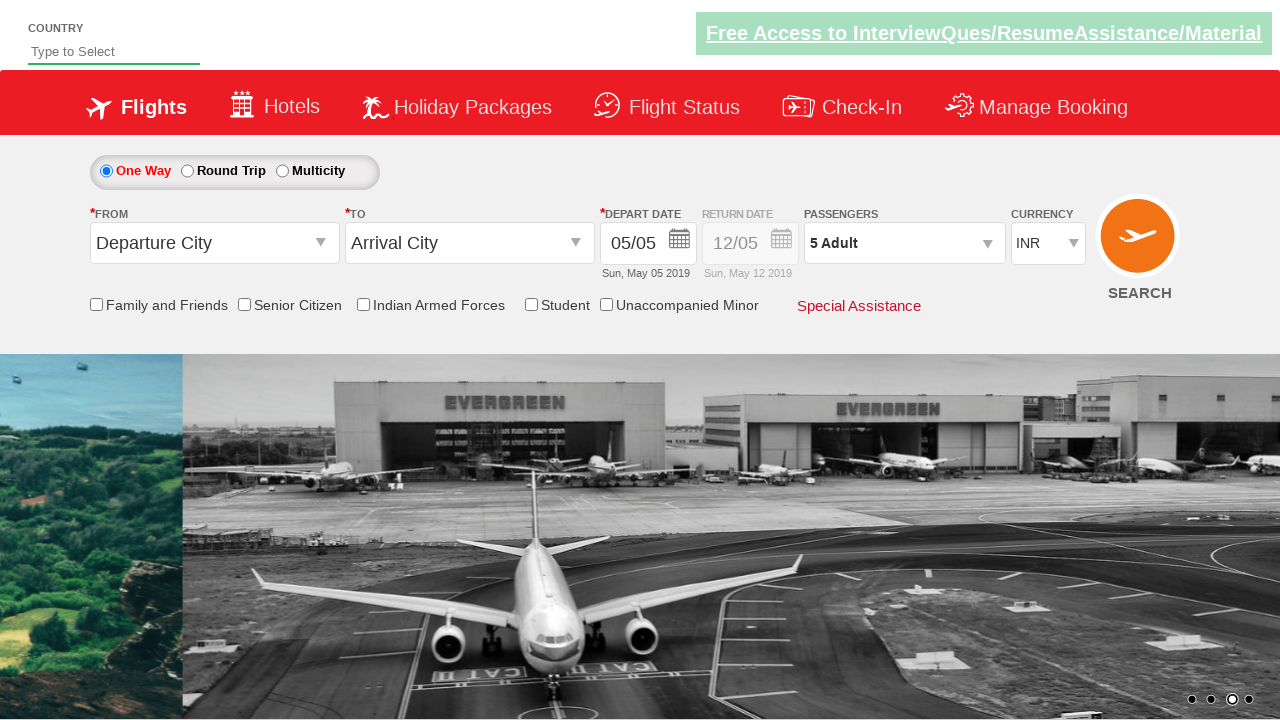

Verified that passenger info displays '5 Adult'
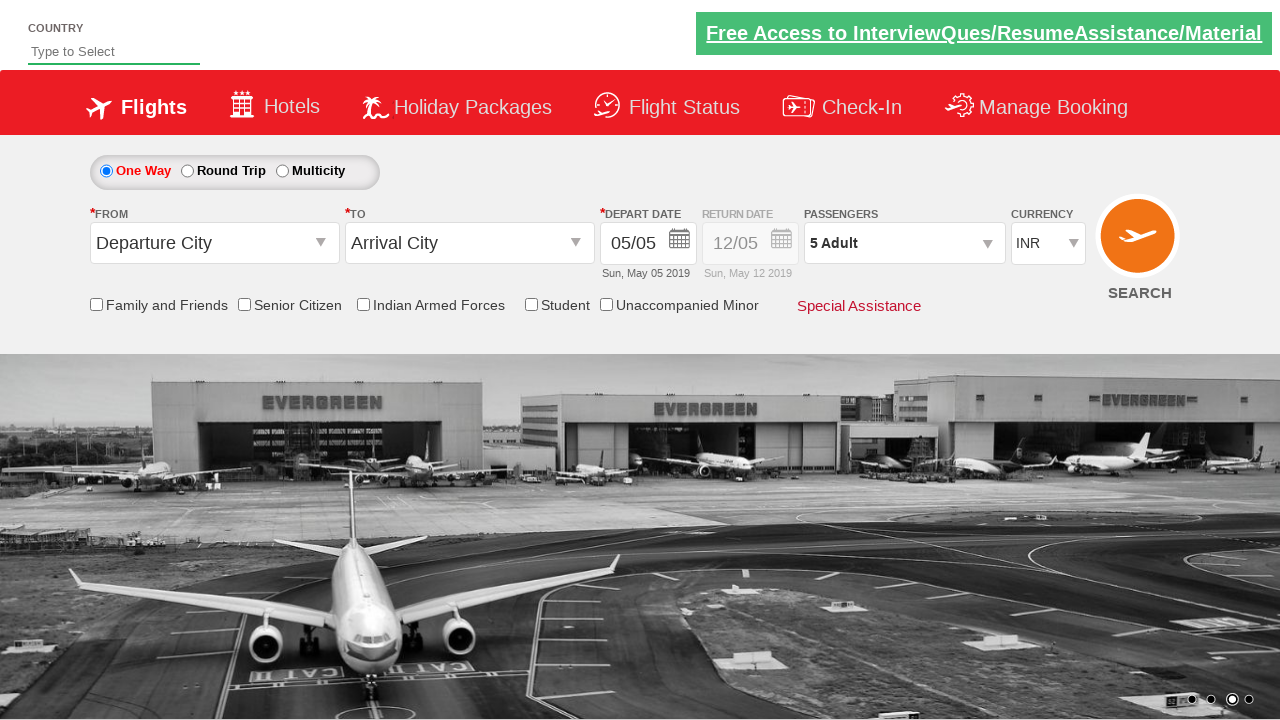

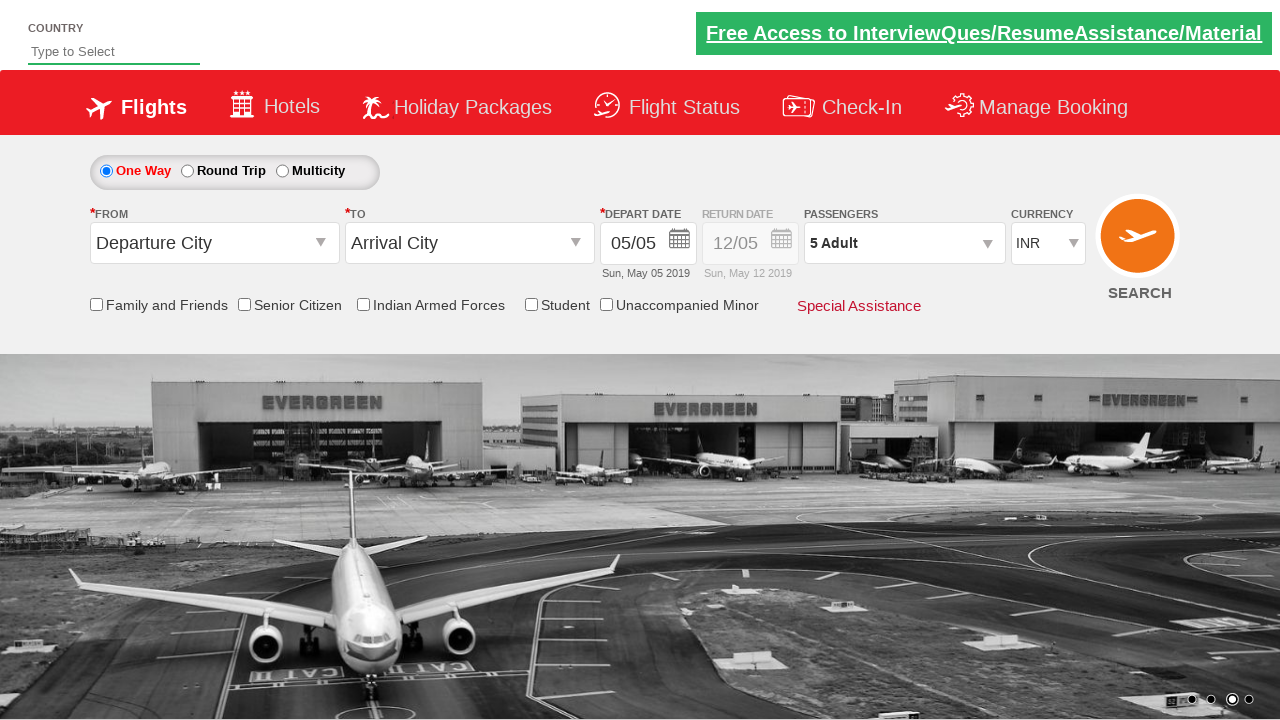